Tests drag and drop by moving an element using pixel offset coordinates

Starting URL: https://jqueryui.com/droppable/

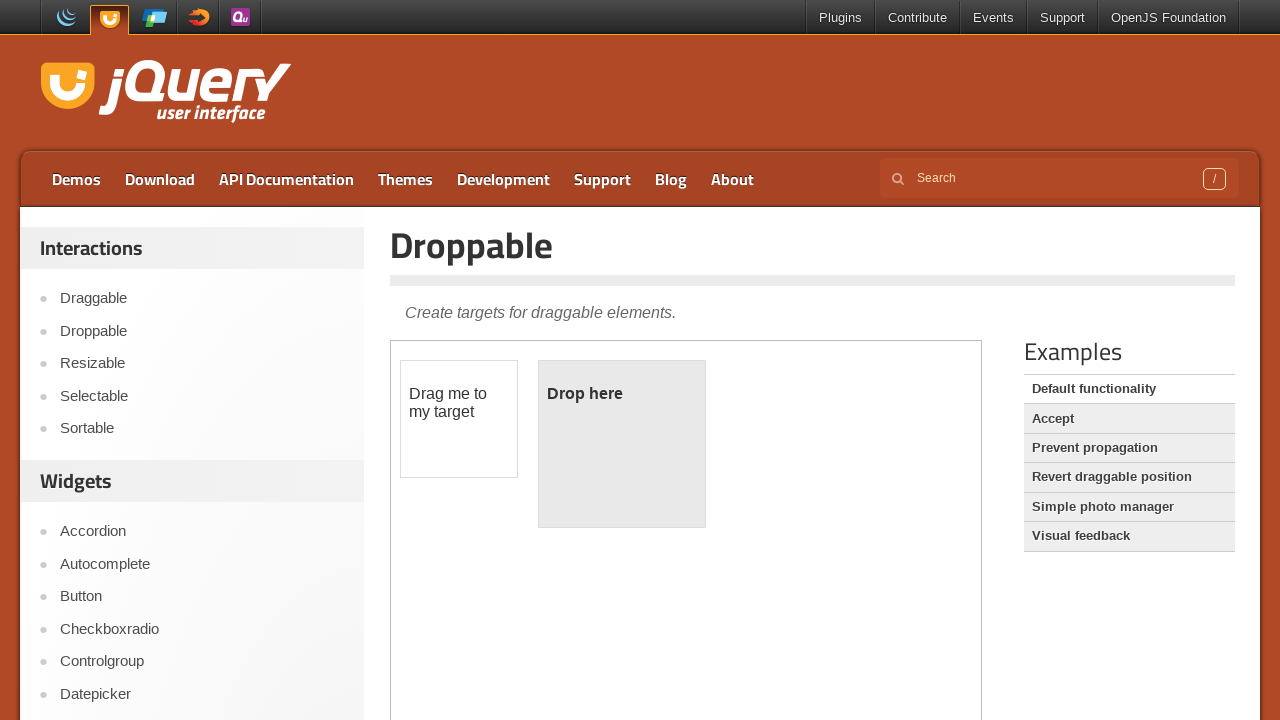

Located the iframe containing draggable elements
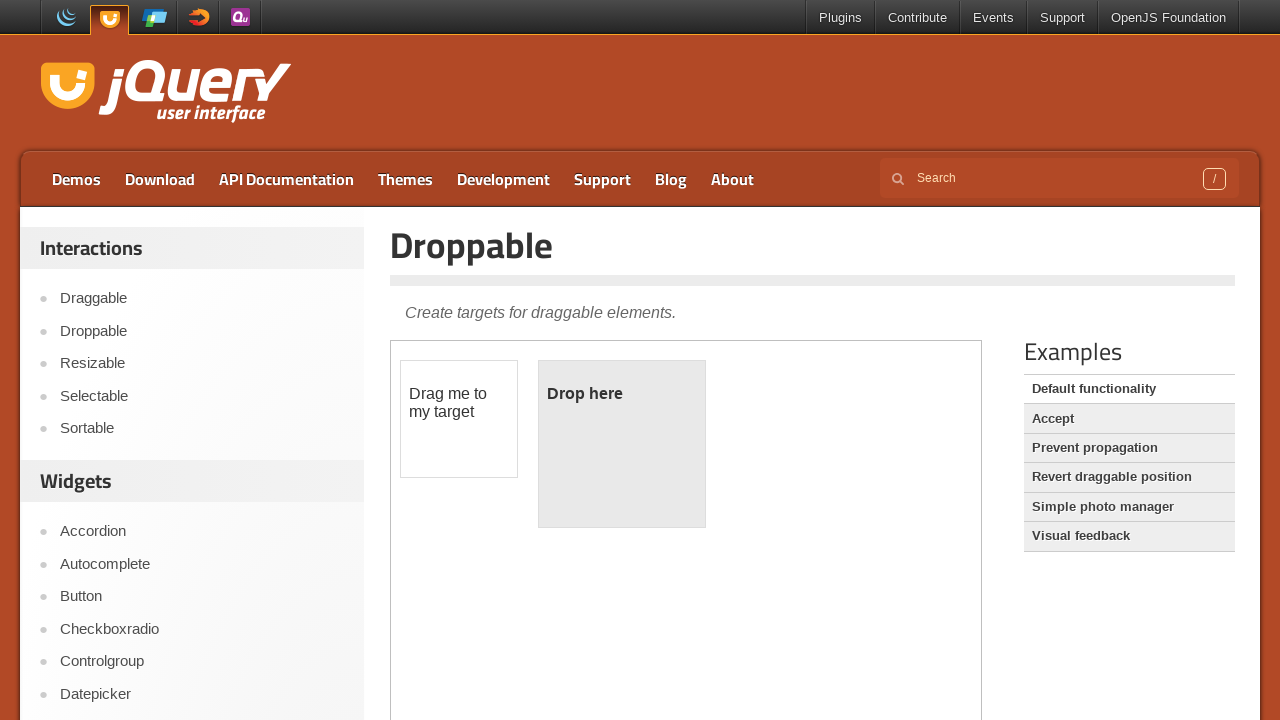

Located the draggable element with id 'draggable'
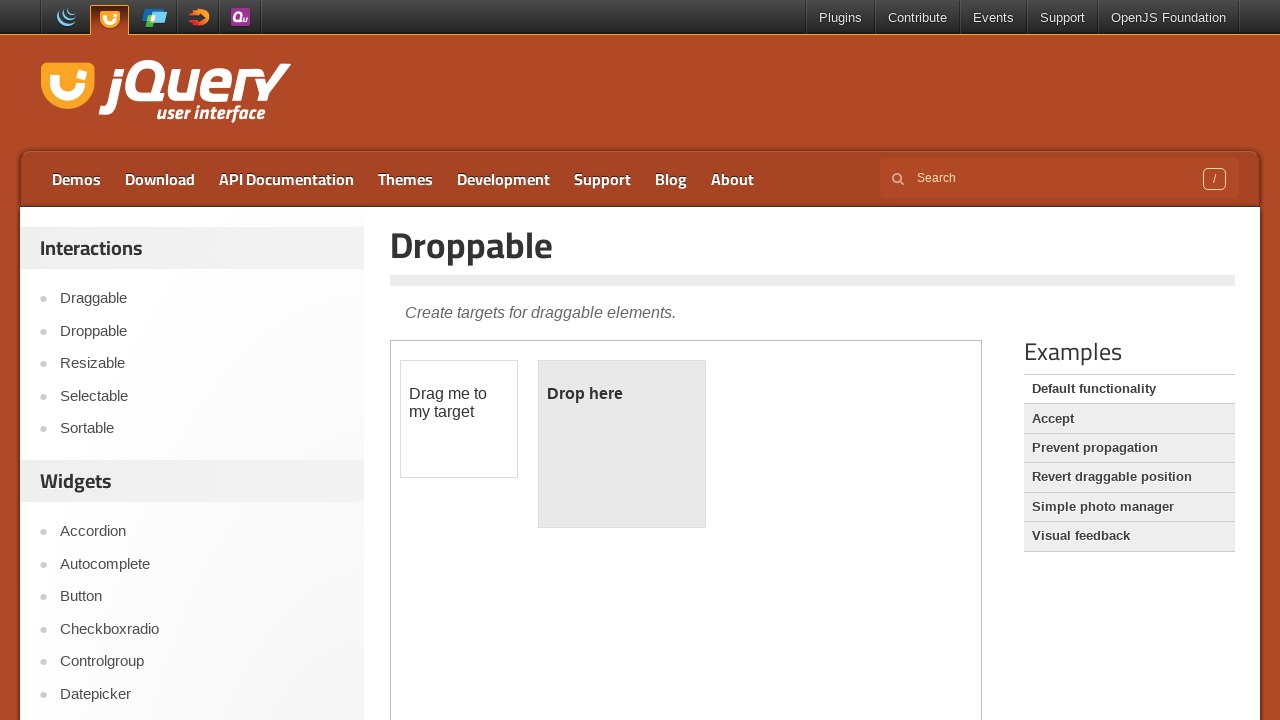

Retrieved bounding box coordinates of draggable element
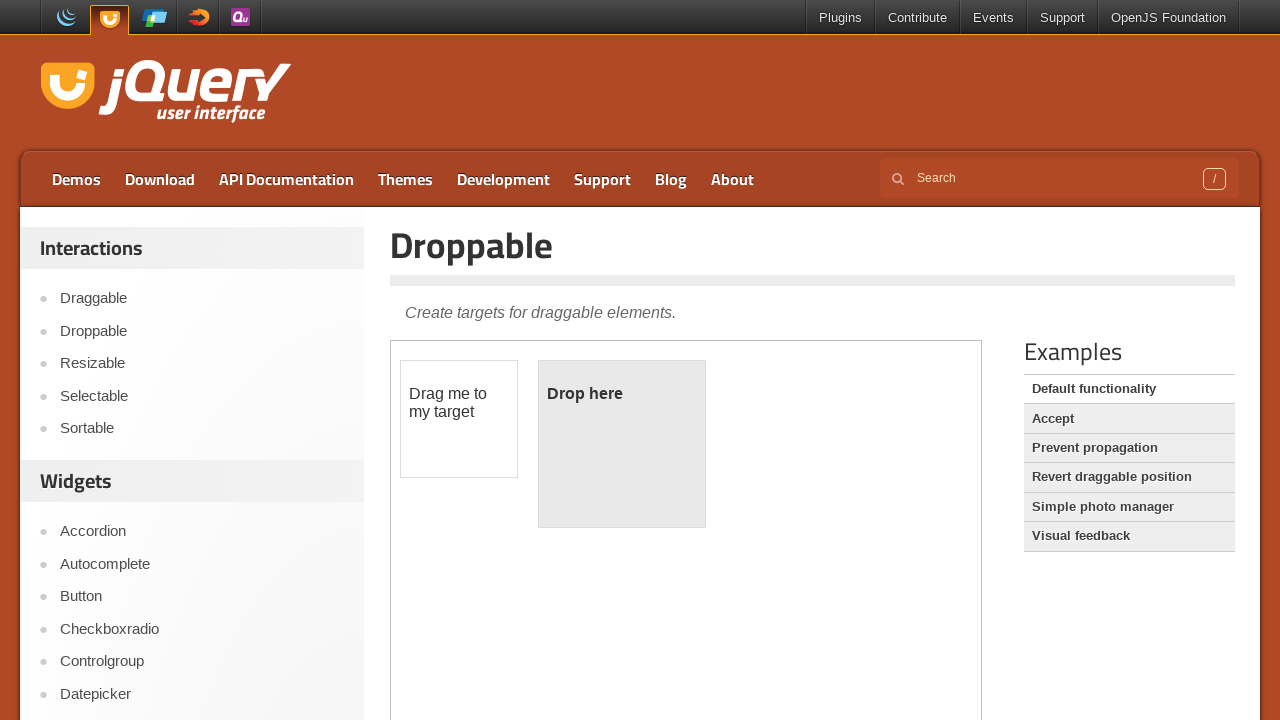

Moved mouse to center of draggable element at (459, 419)
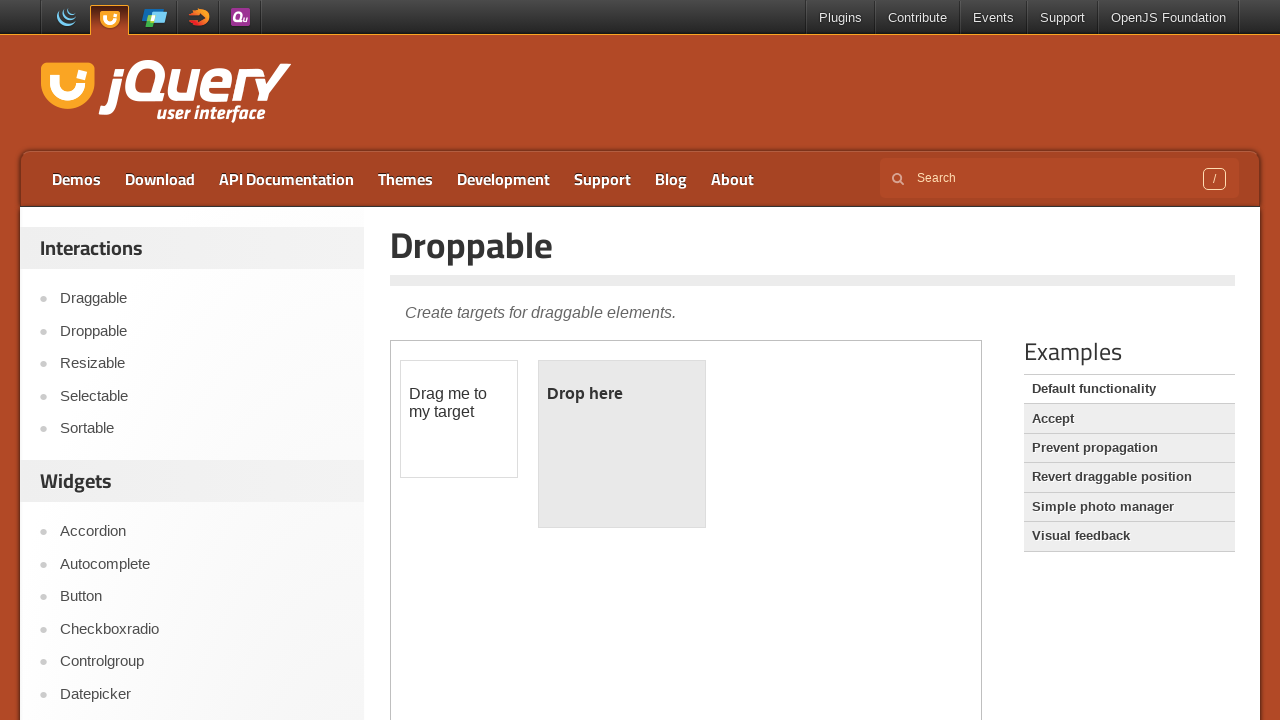

Mouse button pressed down on draggable element at (459, 419)
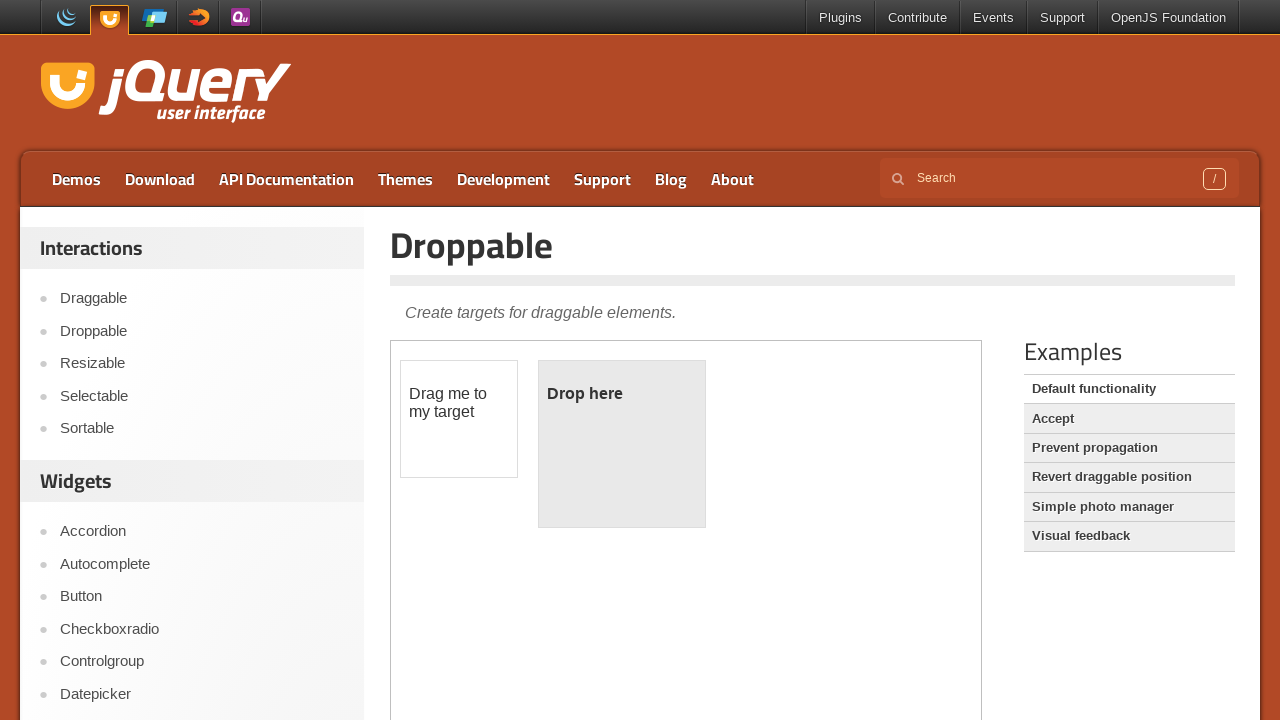

Dragged element 430 pixels right and 30 pixels down at (889, 449)
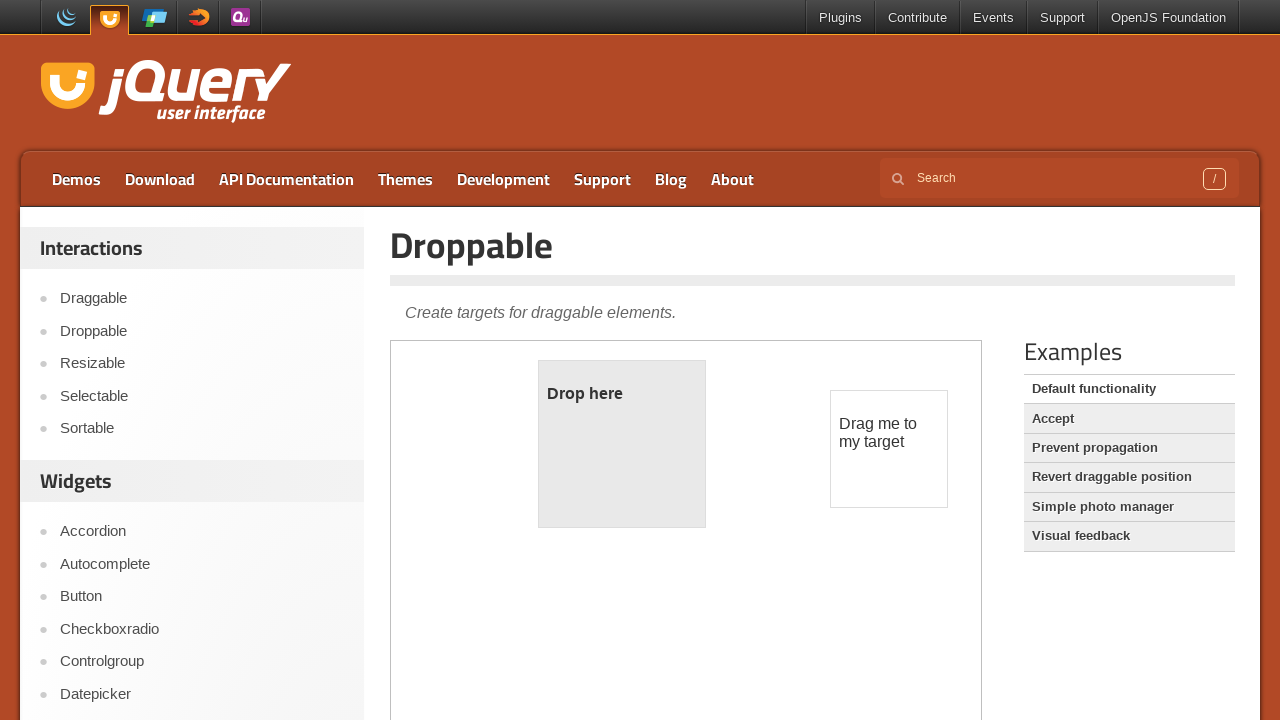

Released mouse button to complete drag and drop operation at (889, 449)
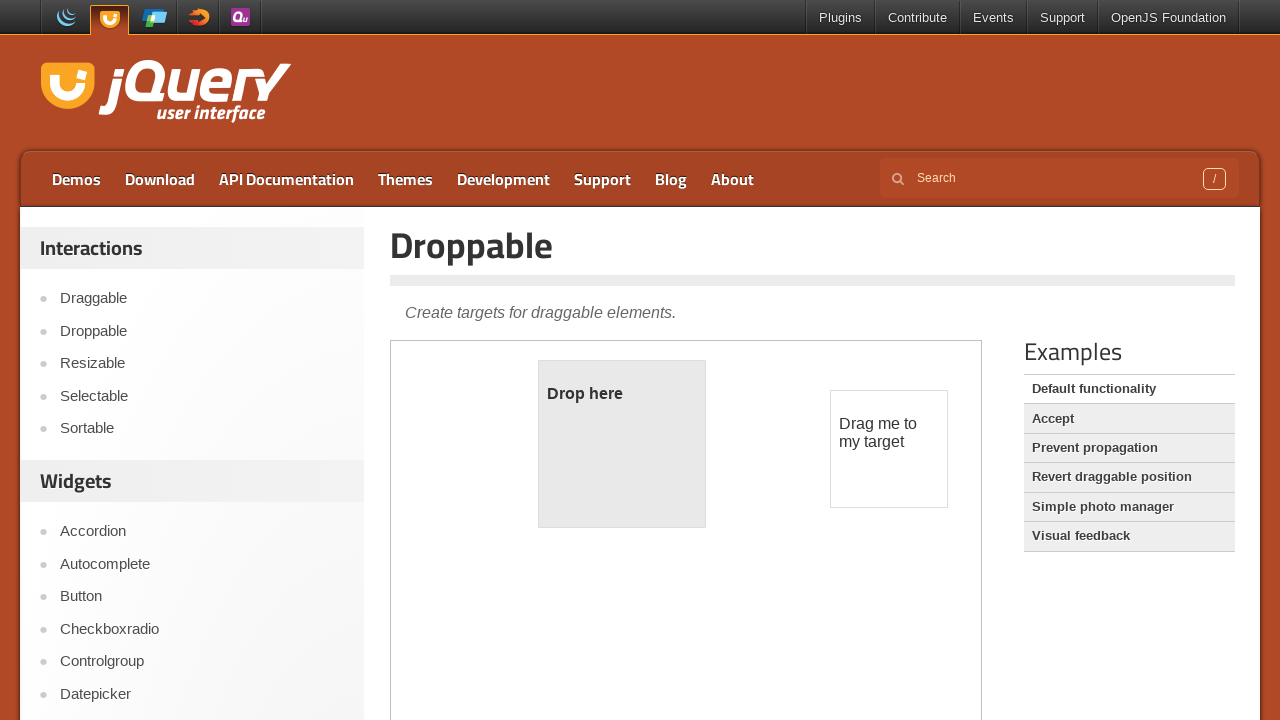

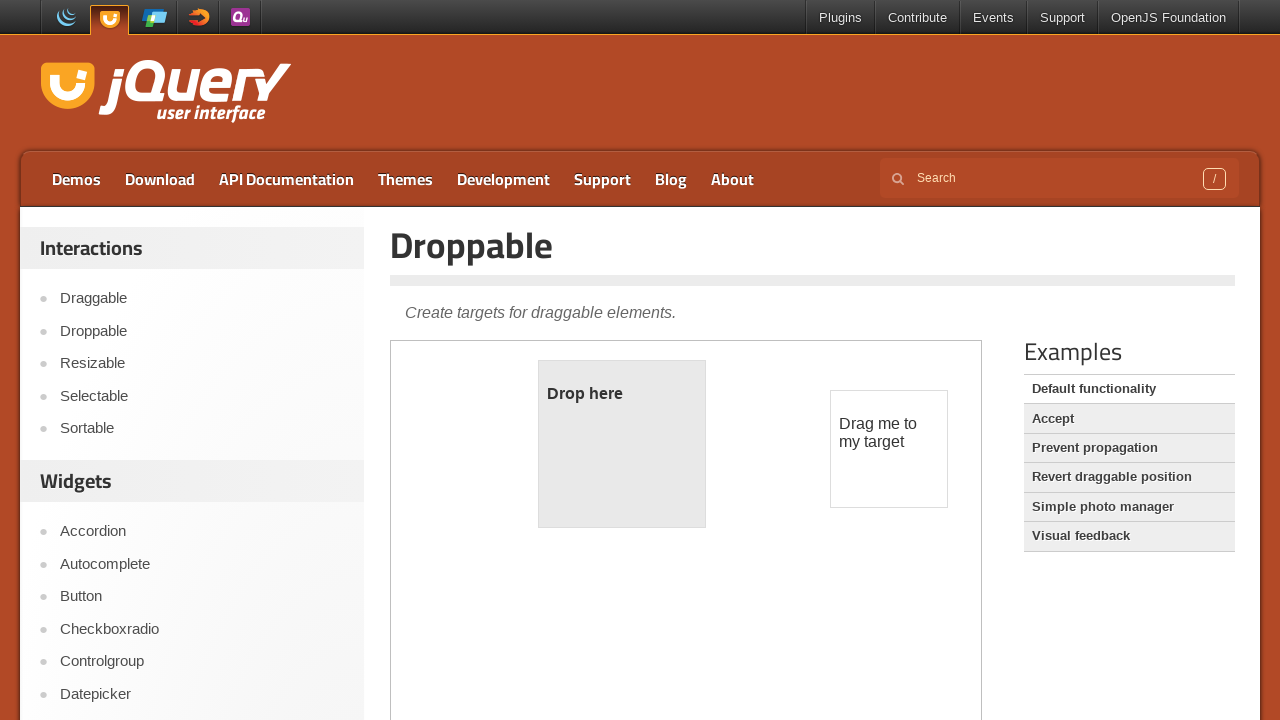